Tests dynamic controls by clicking a button to enable an input field, waiting for it to become enabled, then entering text

Starting URL: https://the-internet.herokuapp.com/dynamic_controls

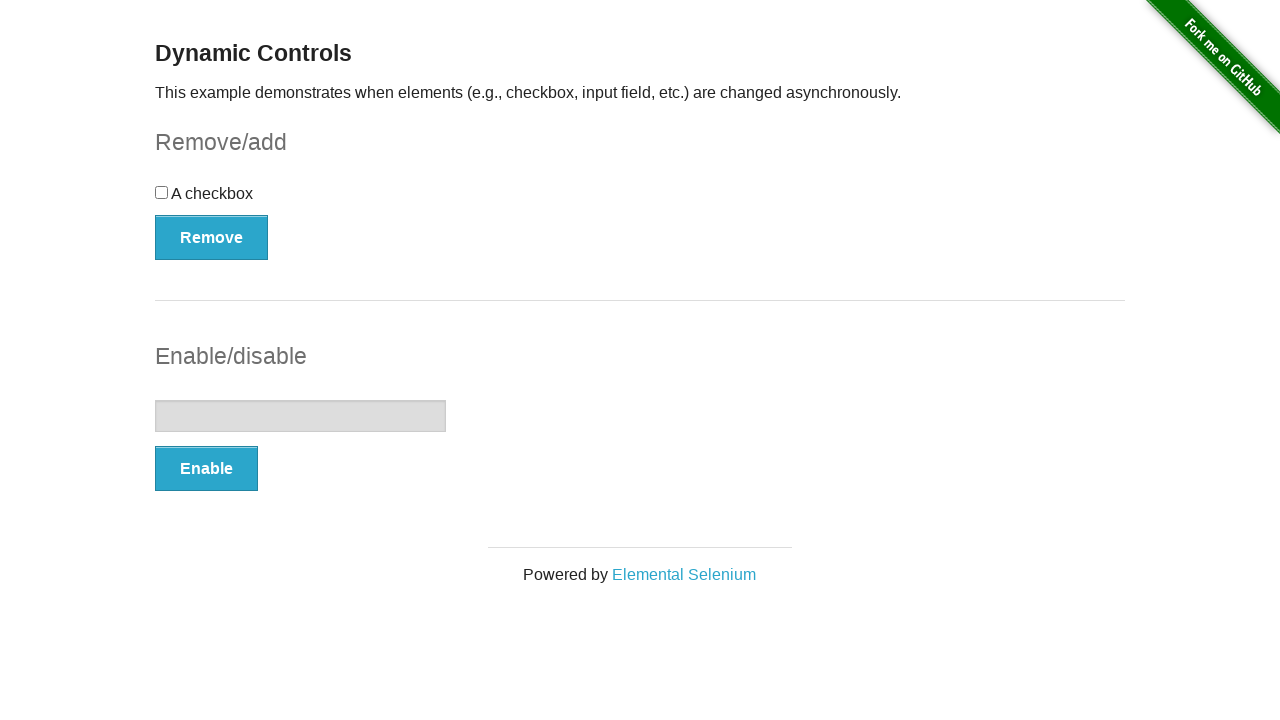

Clicked button to enable input field at (206, 469) on #input-example button
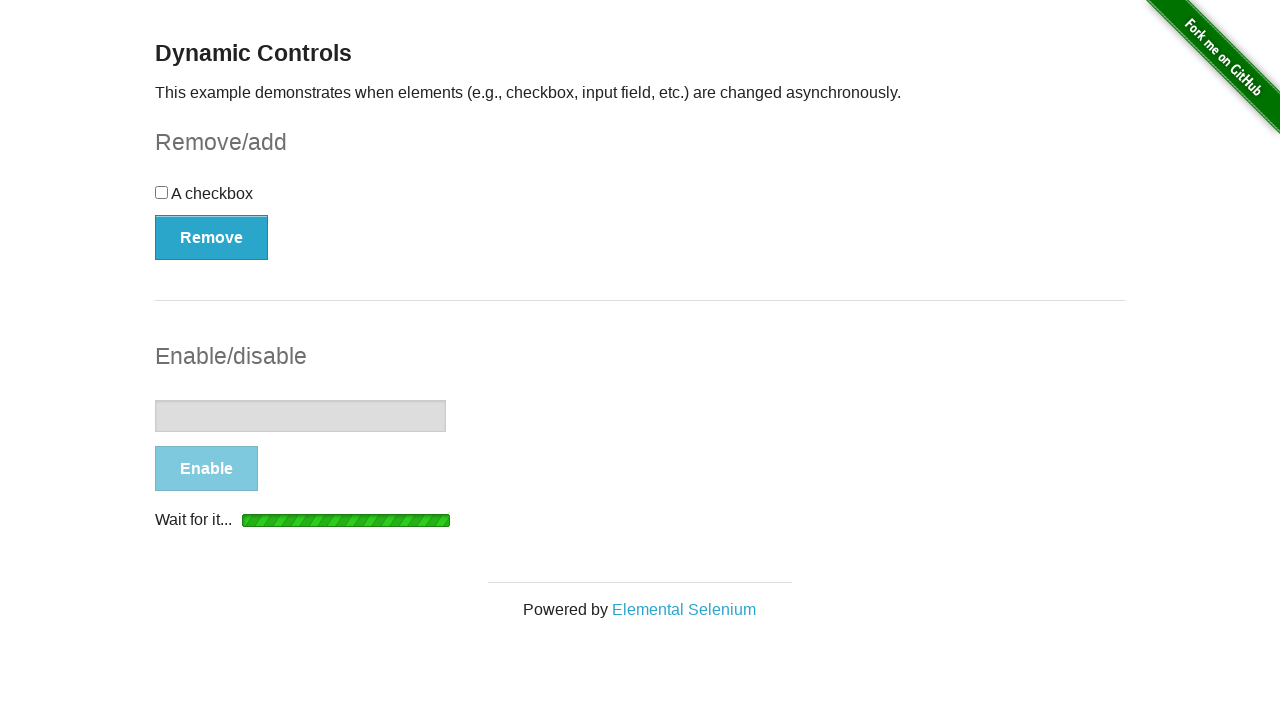

Input field became enabled
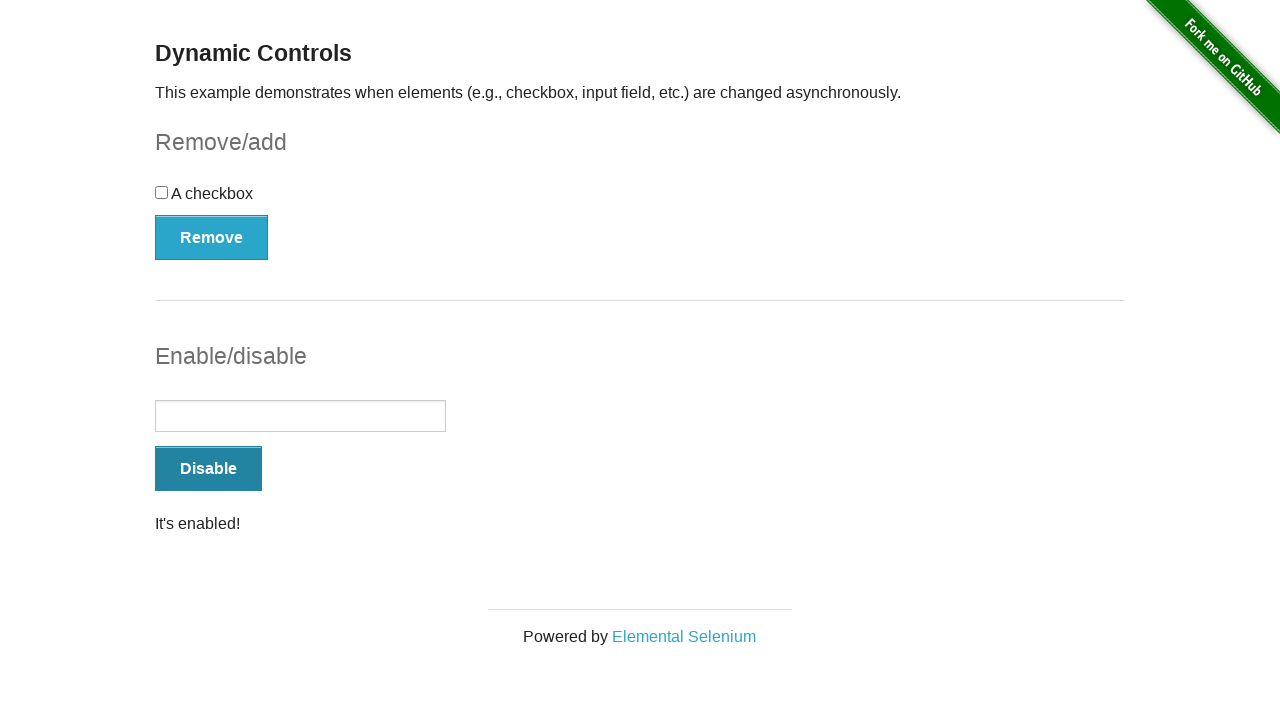

Entered 'test' in the enabled input field on #input-example input
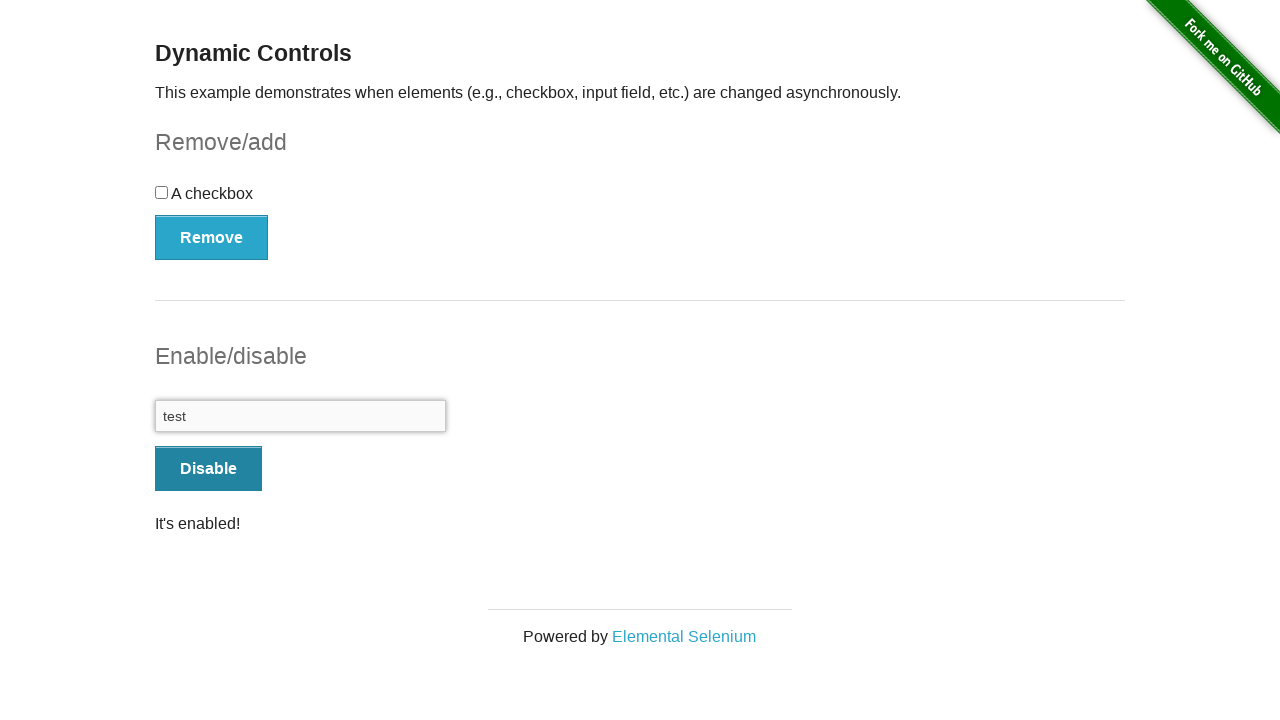

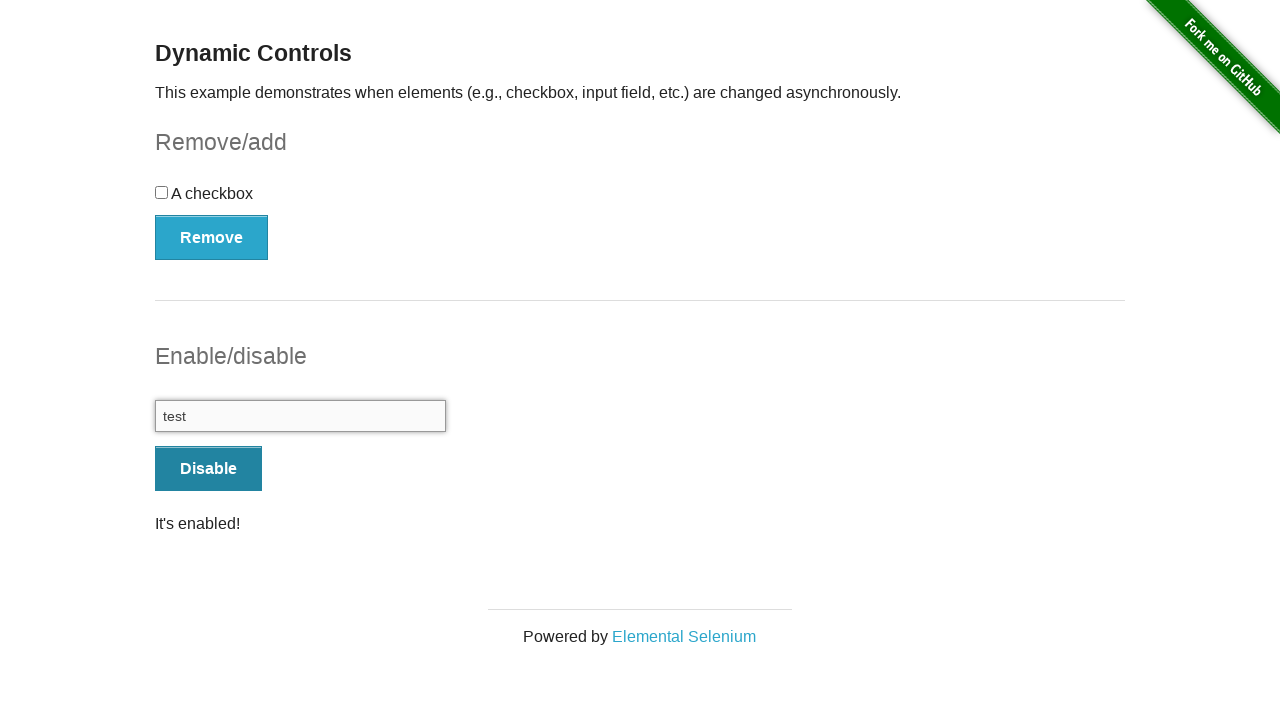